Tests hover functionality by moving mouse over an avatar figure and verifying that user information is displayed

Starting URL: http://the-internet.herokuapp.com/hovers

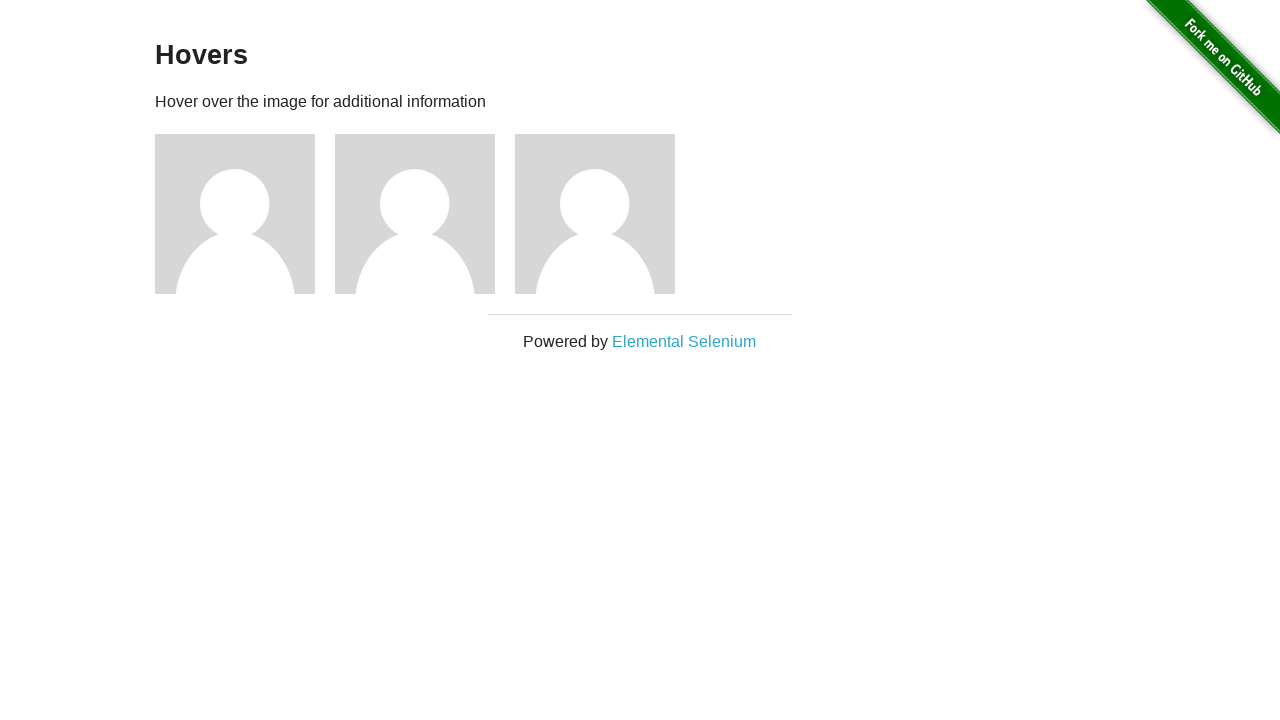

Hovered over the first avatar figure at (245, 214) on .figure >> nth=0
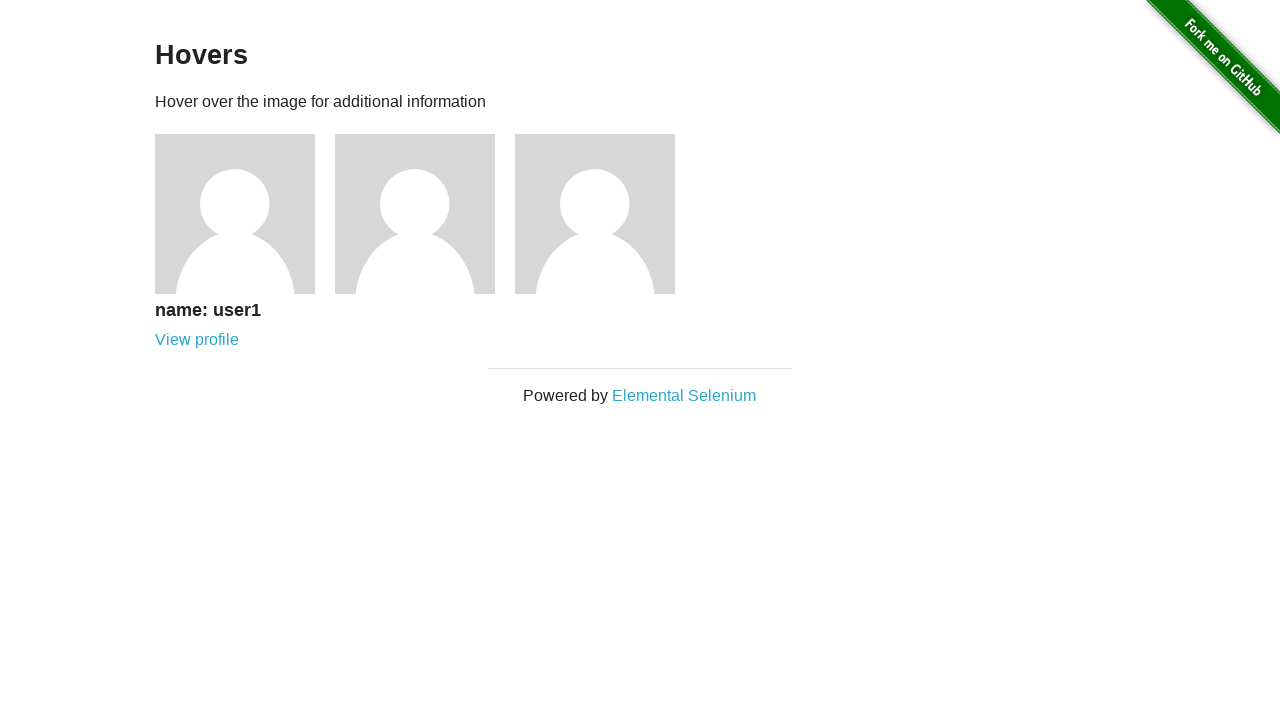

User information appeared after hovering over avatar
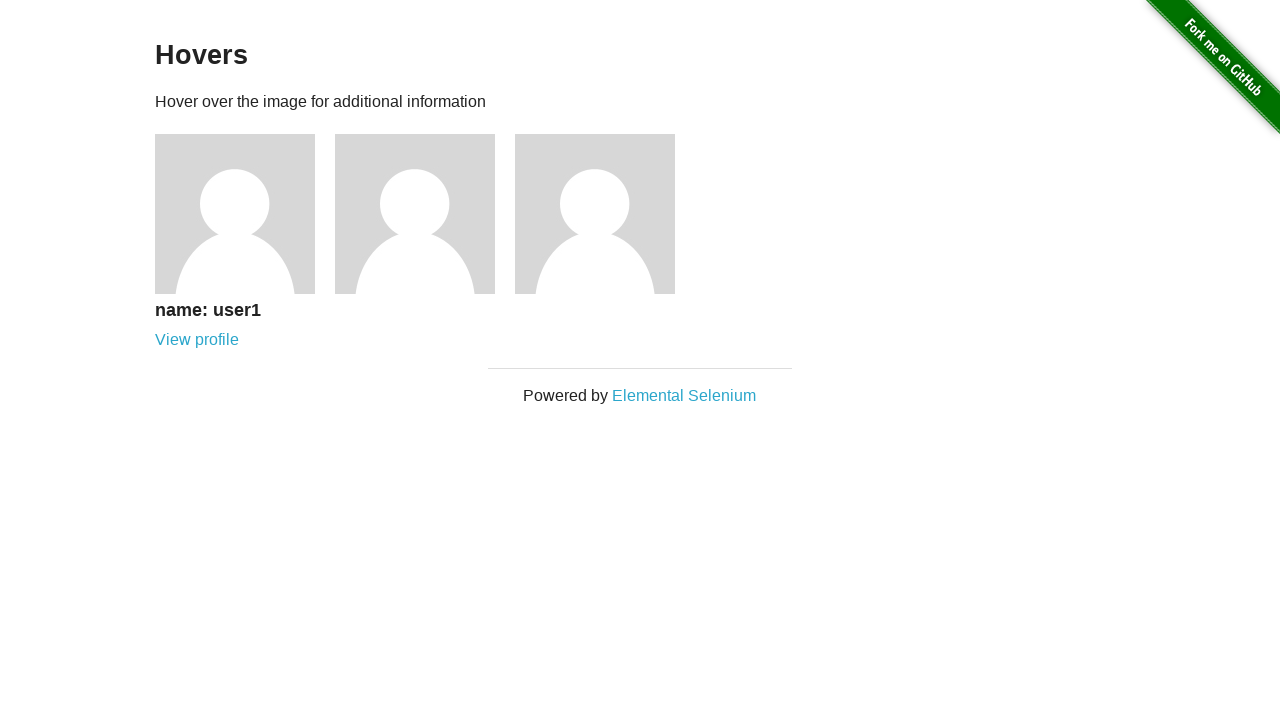

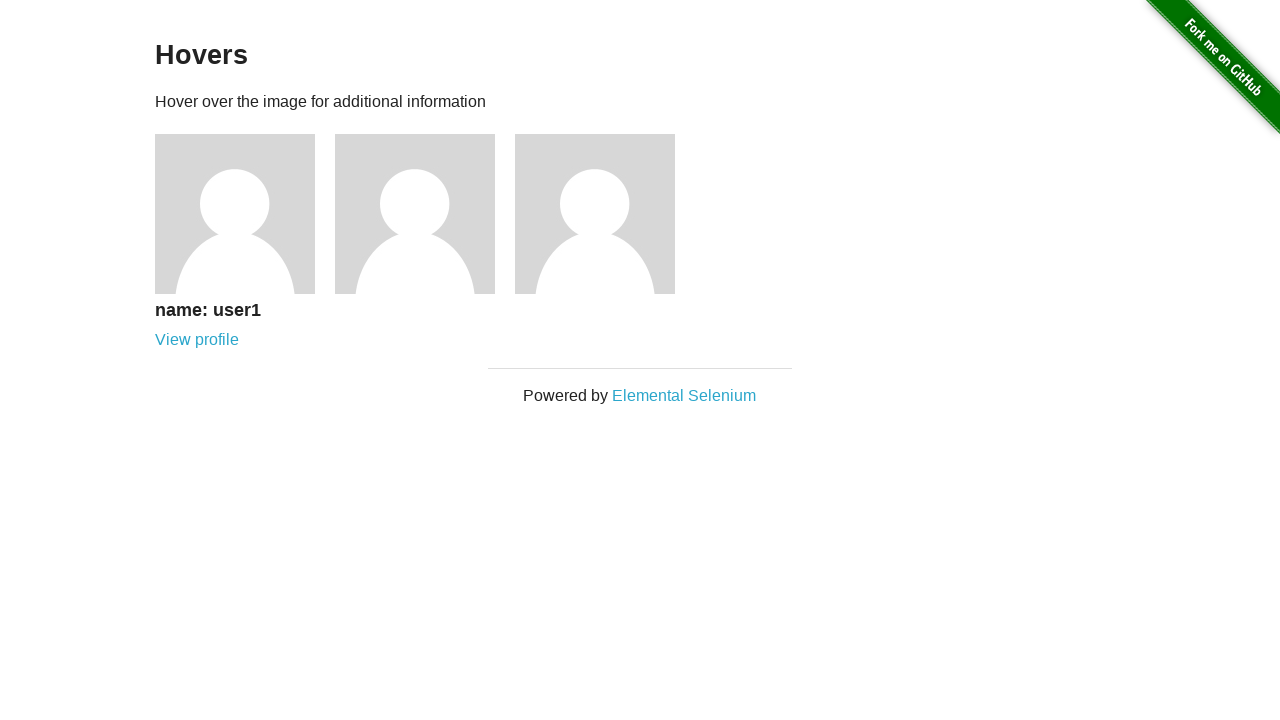